Tests that avatar images on the dynamic content page change after refreshing the page by comparing image sources before and after refresh.

Starting URL: https://the-internet.herokuapp.com/dynamic_content

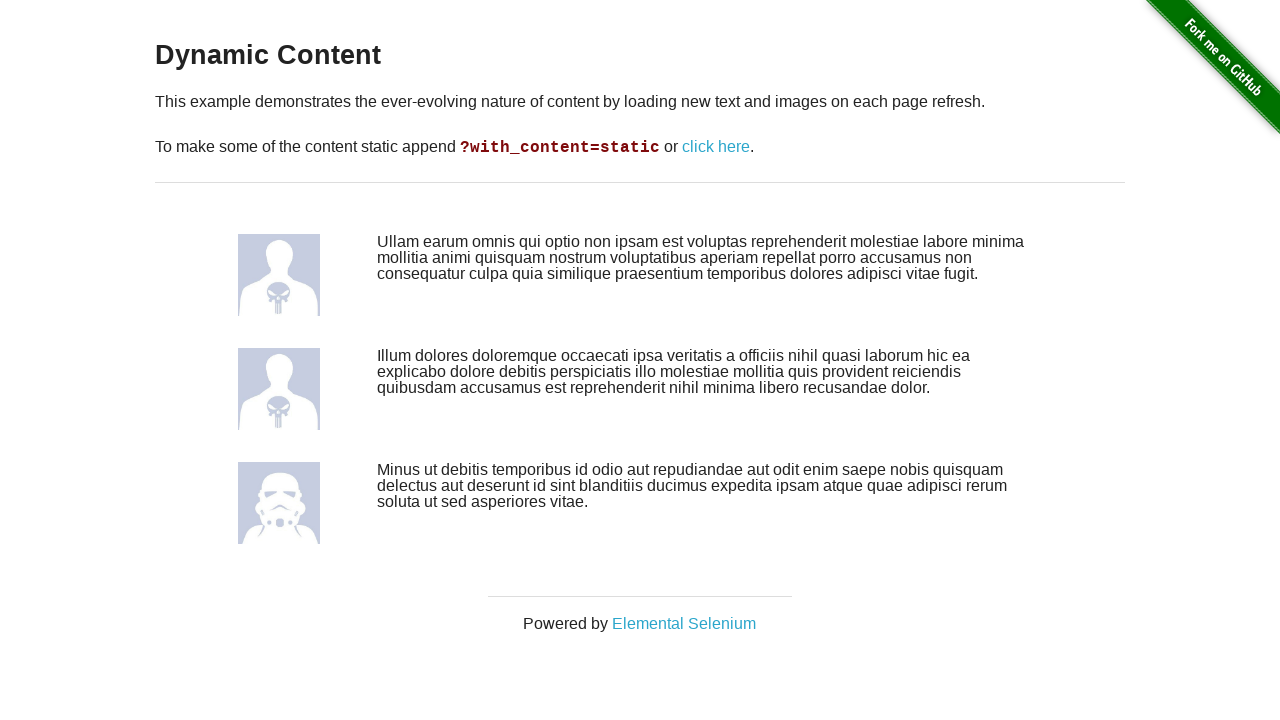

Waited for images to load on dynamic content page
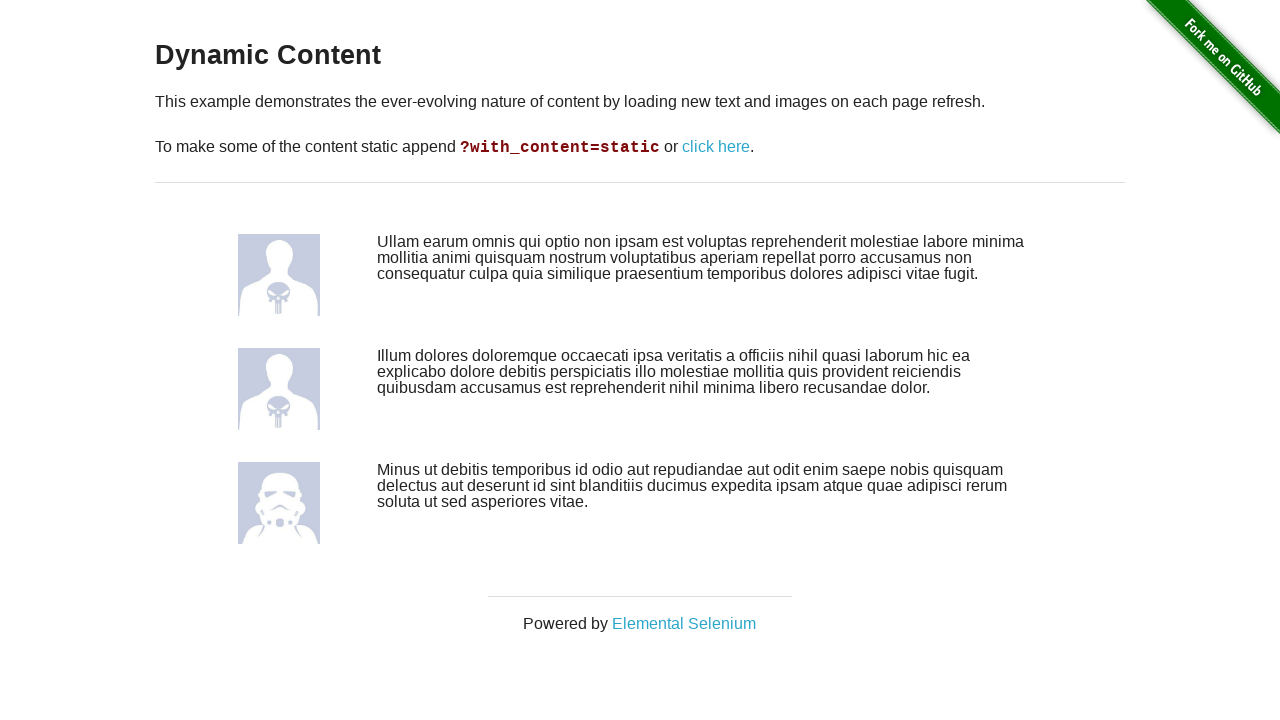

Retrieved all image elements from the page
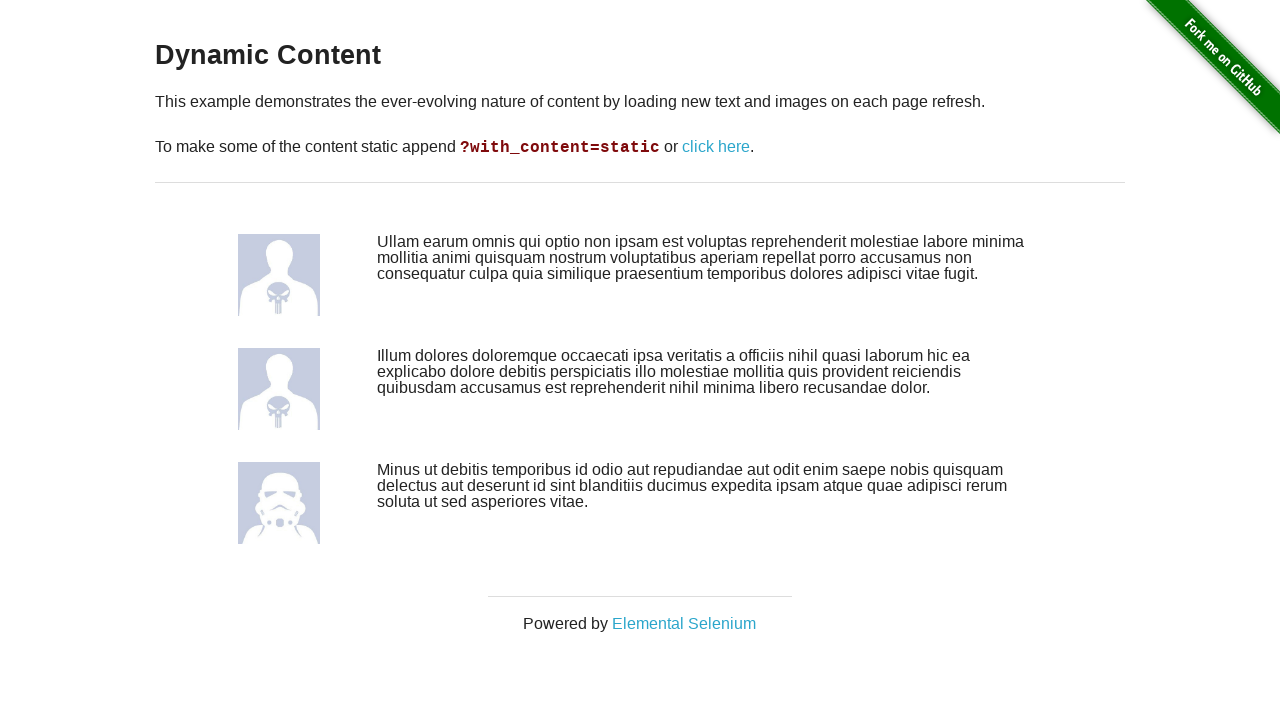

Extracted initial avatar image sources (3 avatars found)
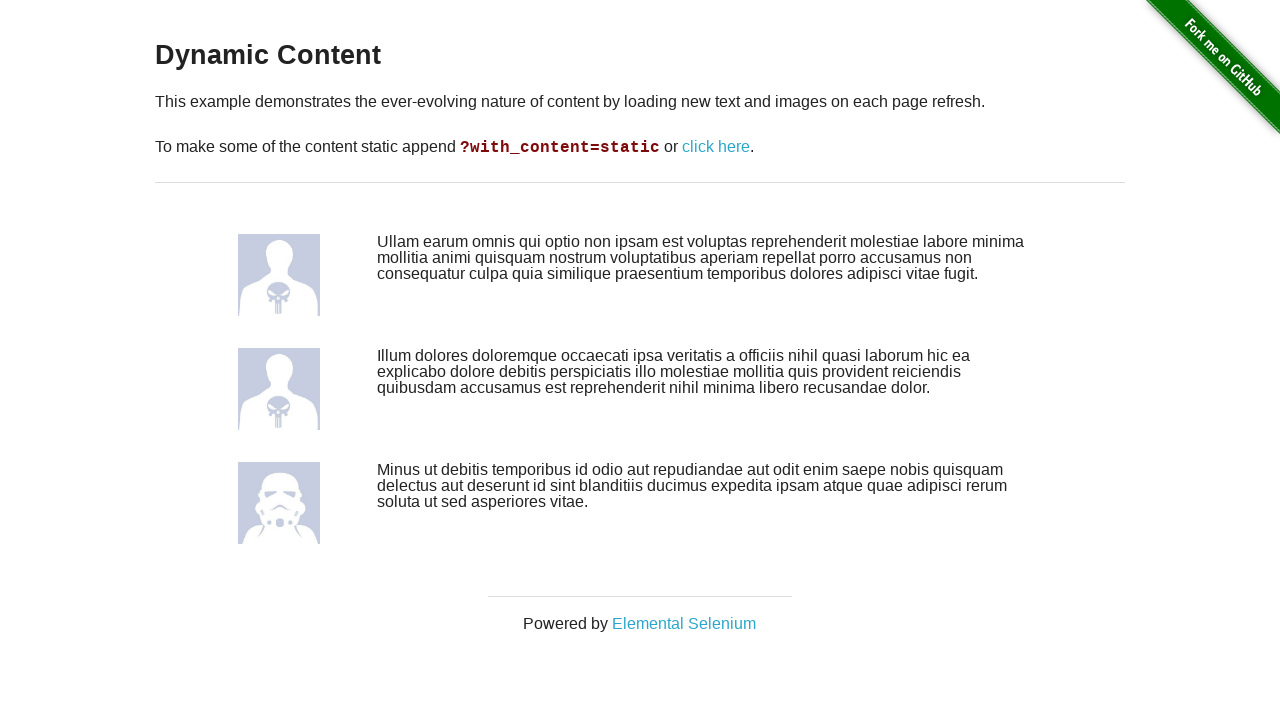

Refreshed the page to trigger dynamic content reload
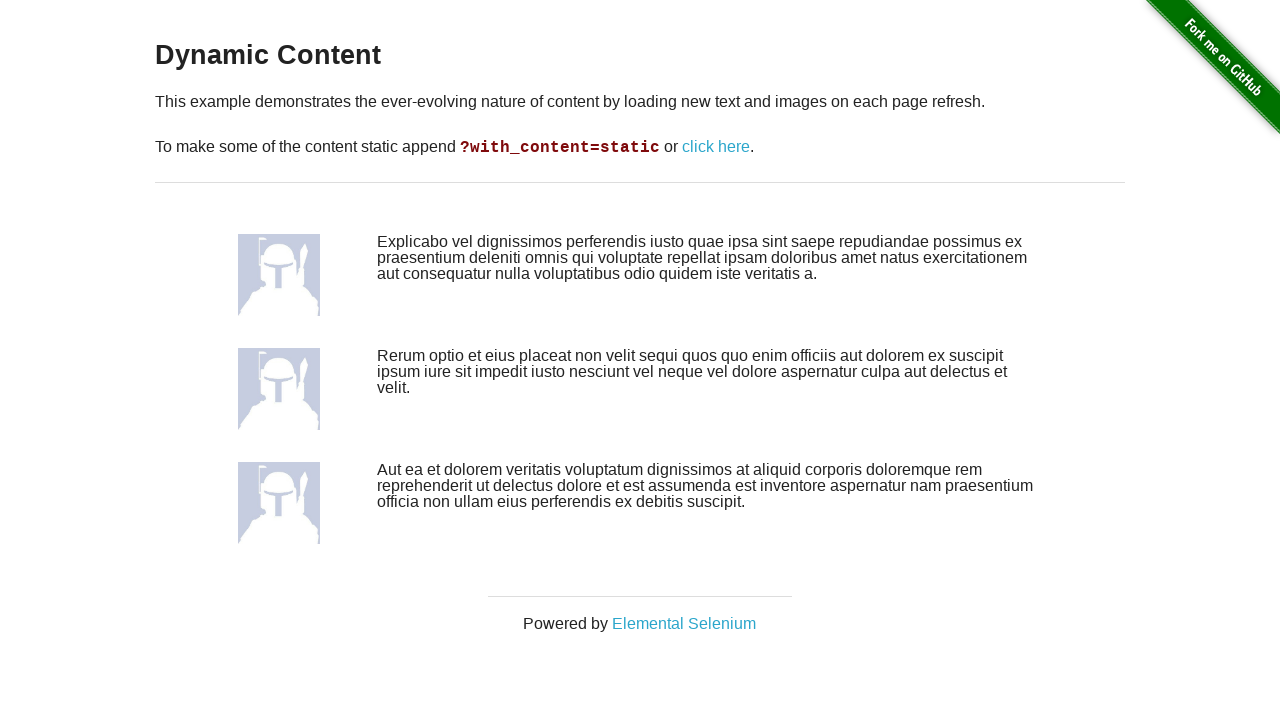

Waited for images to load after page refresh
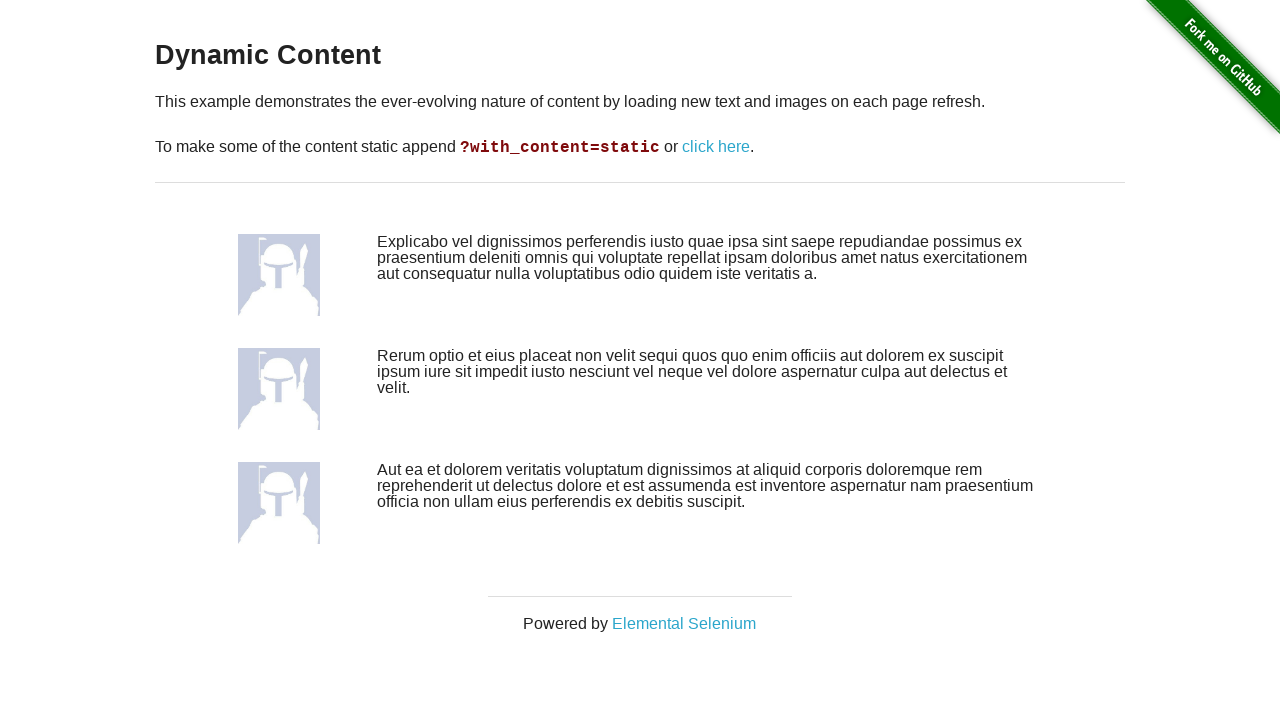

Retrieved all image elements after refresh
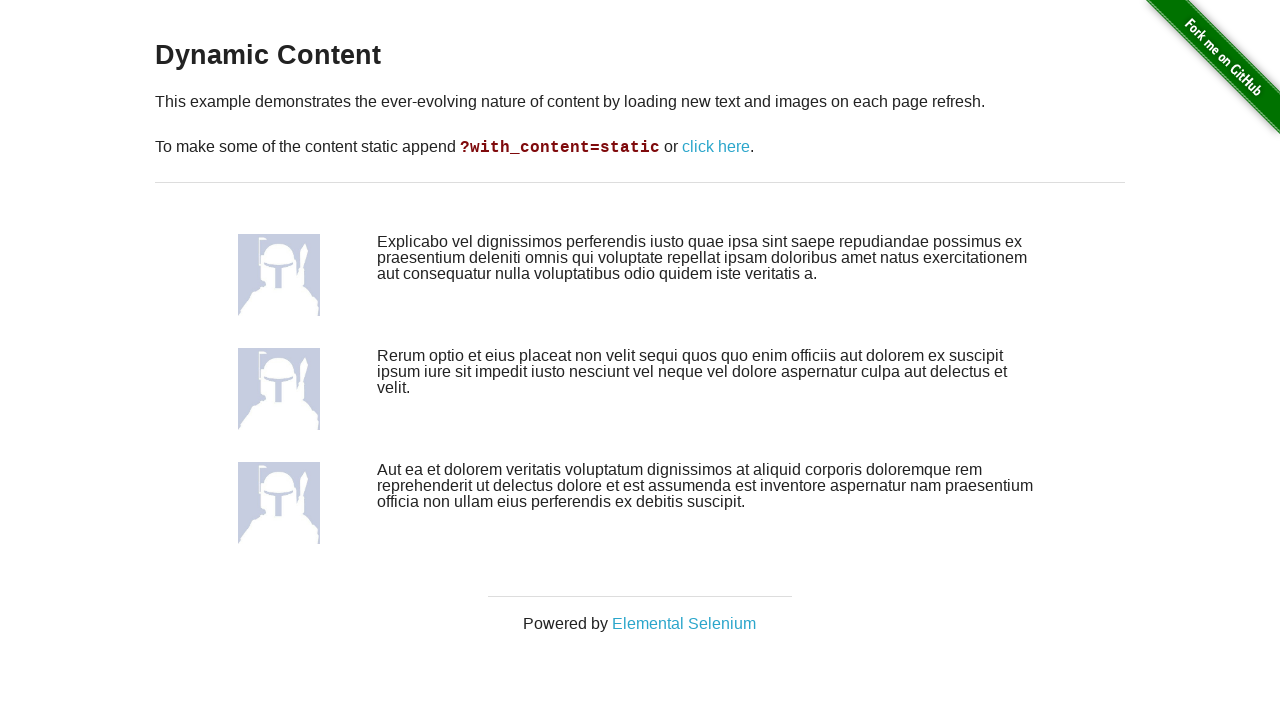

Extracted refreshed avatar image sources (3 avatars found)
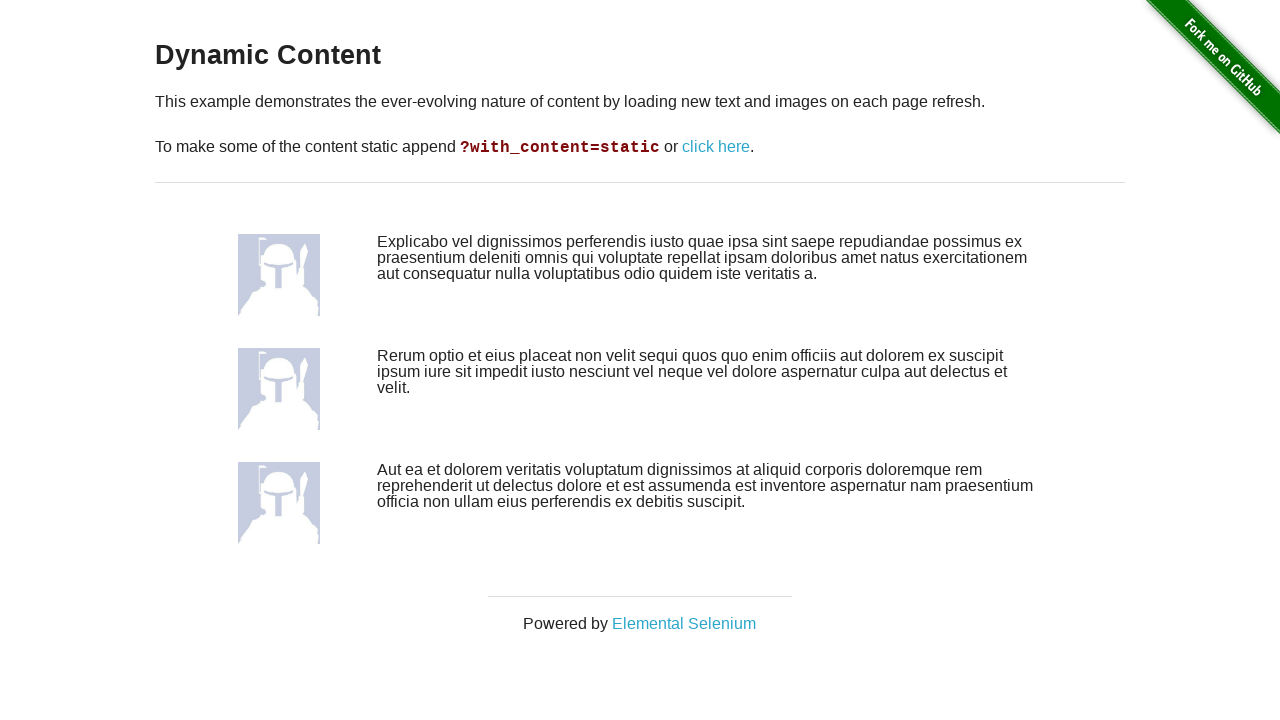

Verified that avatar images were found in initial page load
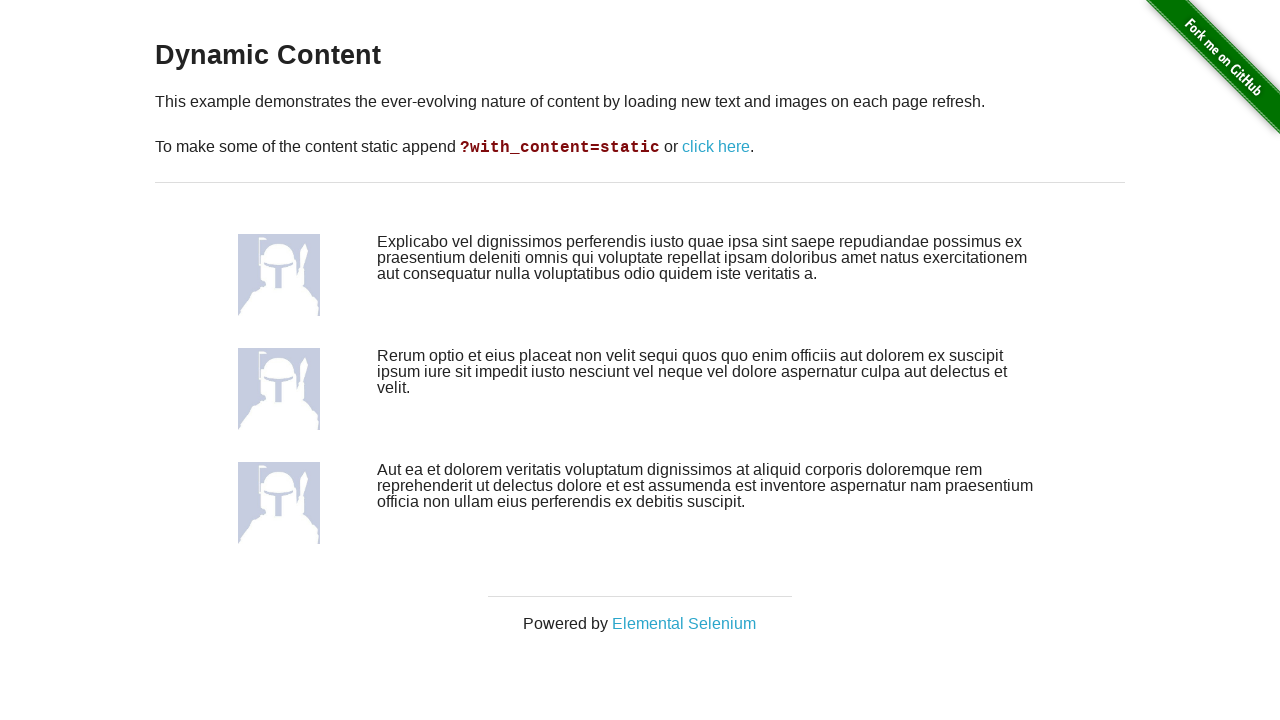

Verified that avatar images were found after page refresh
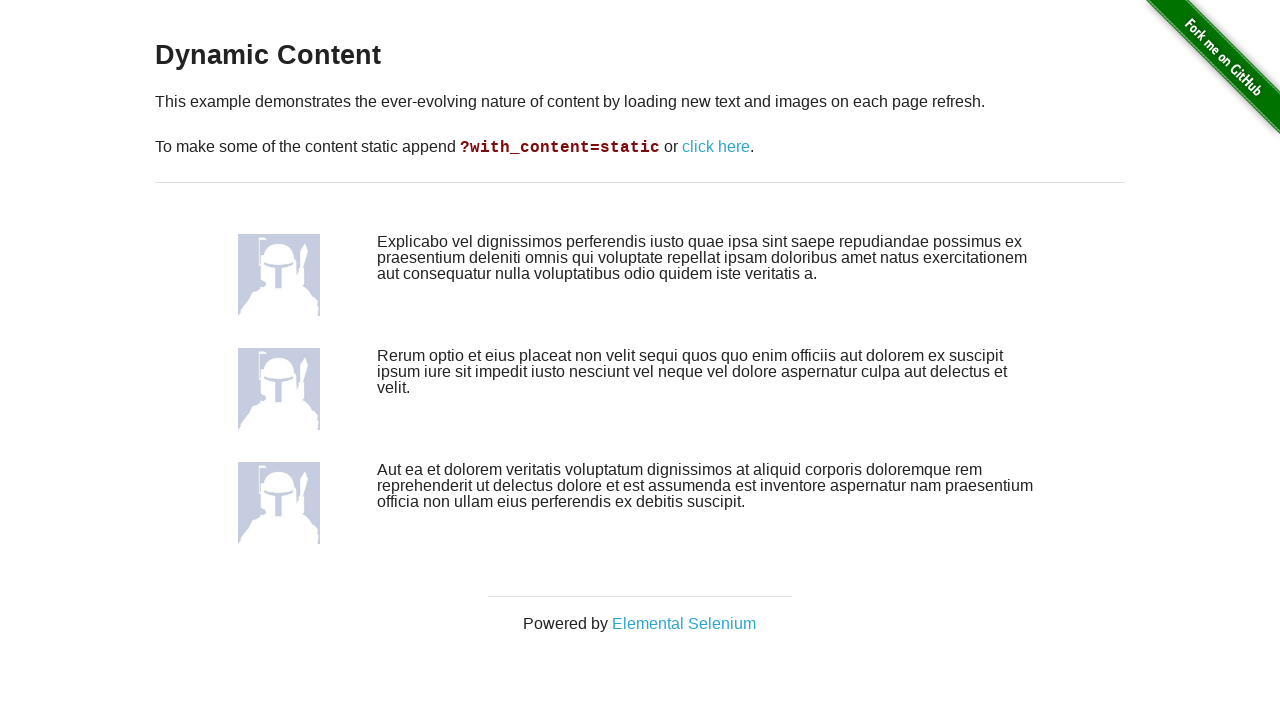

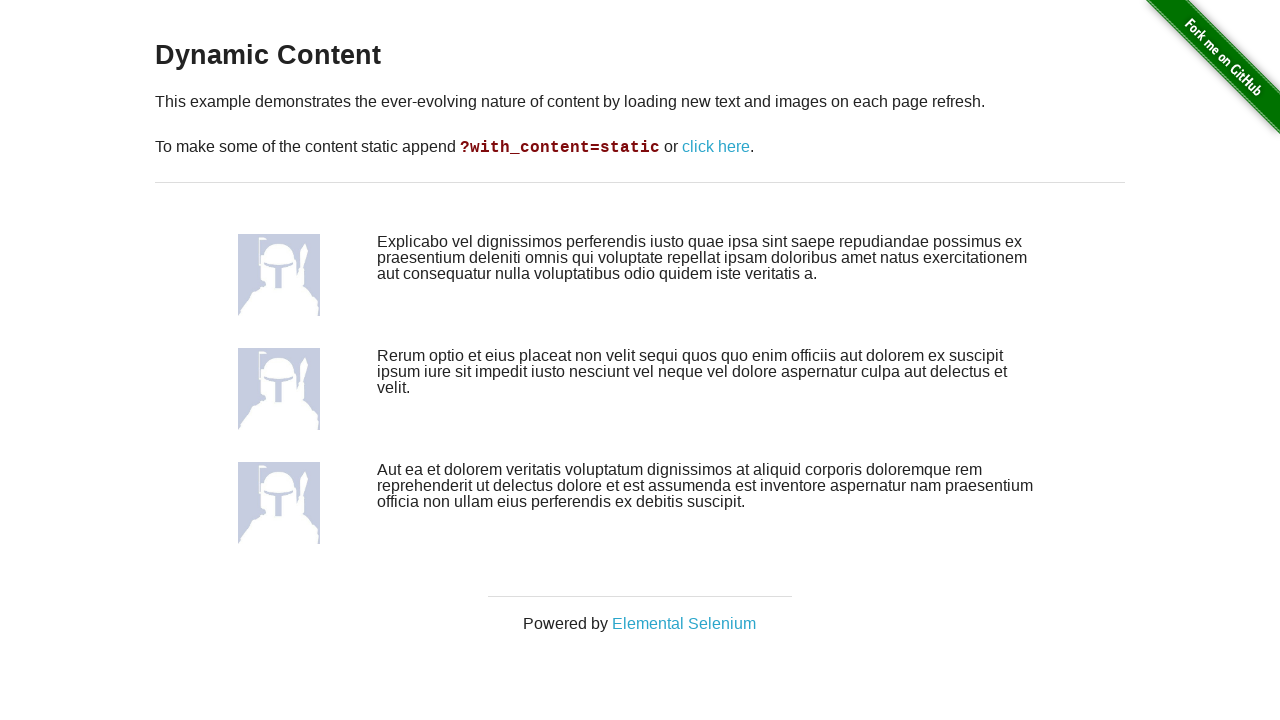